Tests AJAX loading functionality by clicking a button and waiting for dynamically loaded content to appear

Starting URL: http://uitestingplayground.com/ajax

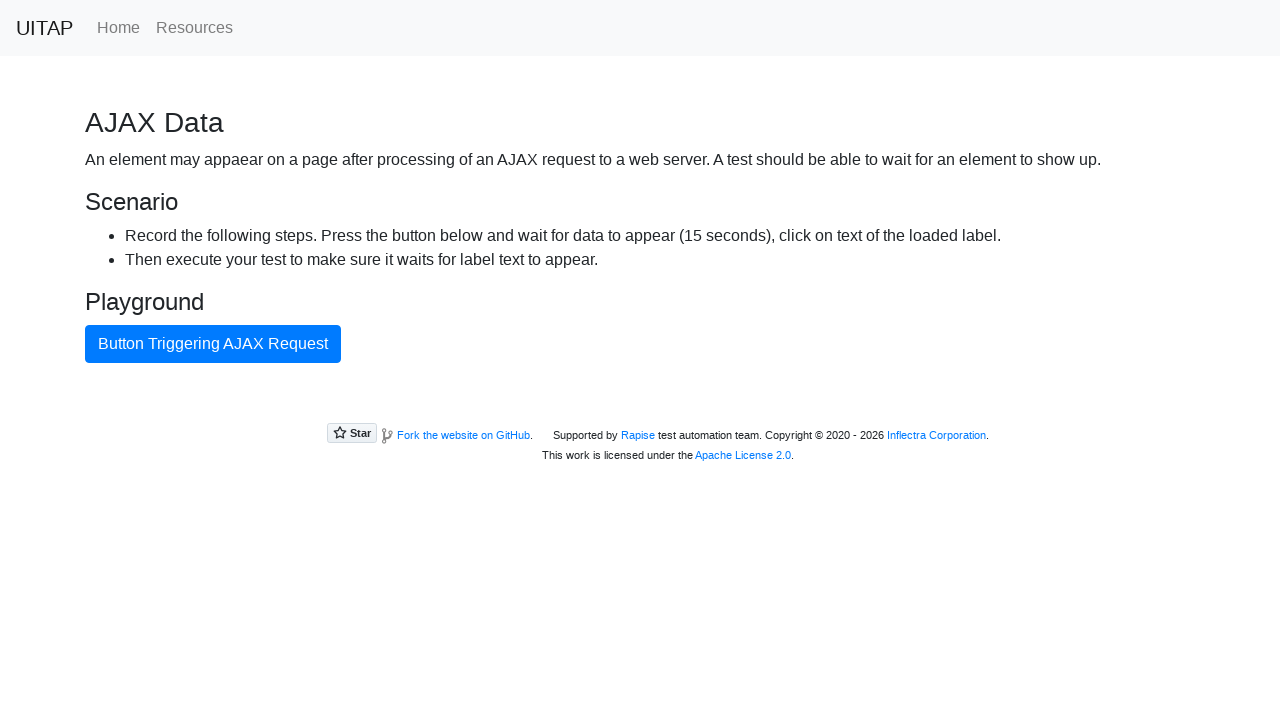

Clicked AJAX button to trigger dynamic content loading at (213, 344) on button#ajaxButton
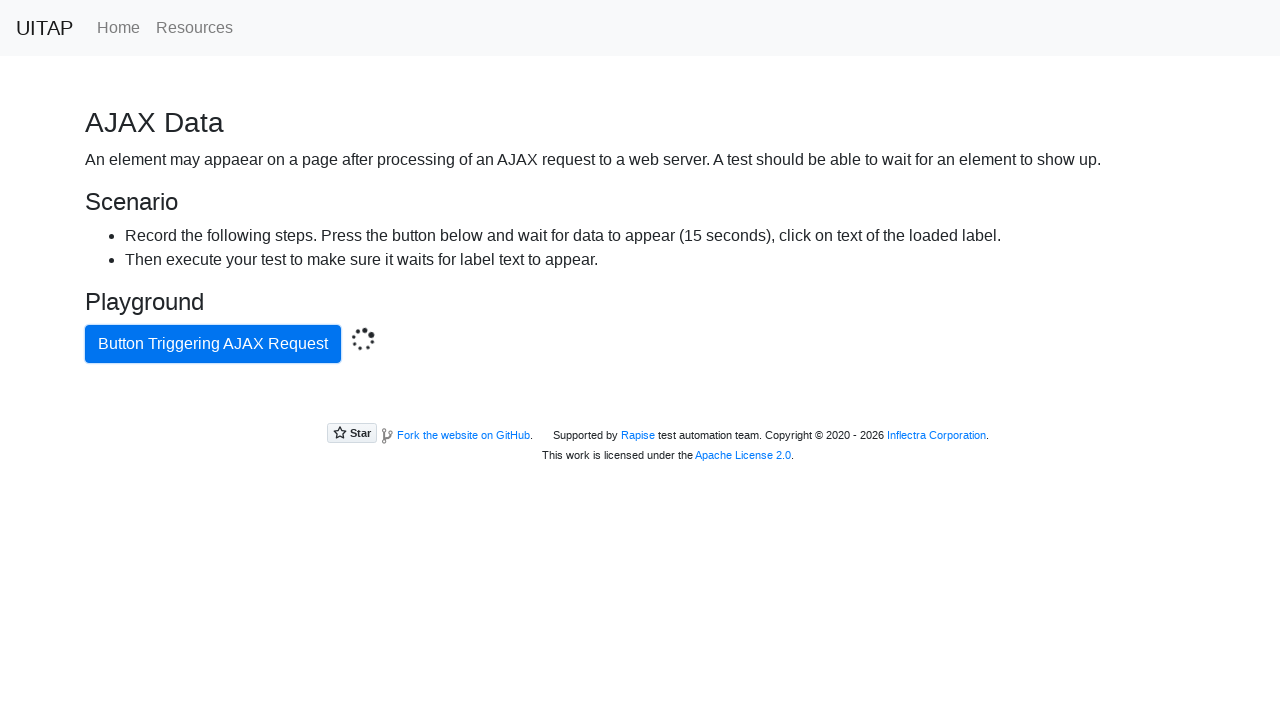

Success message appeared after AJAX request completed
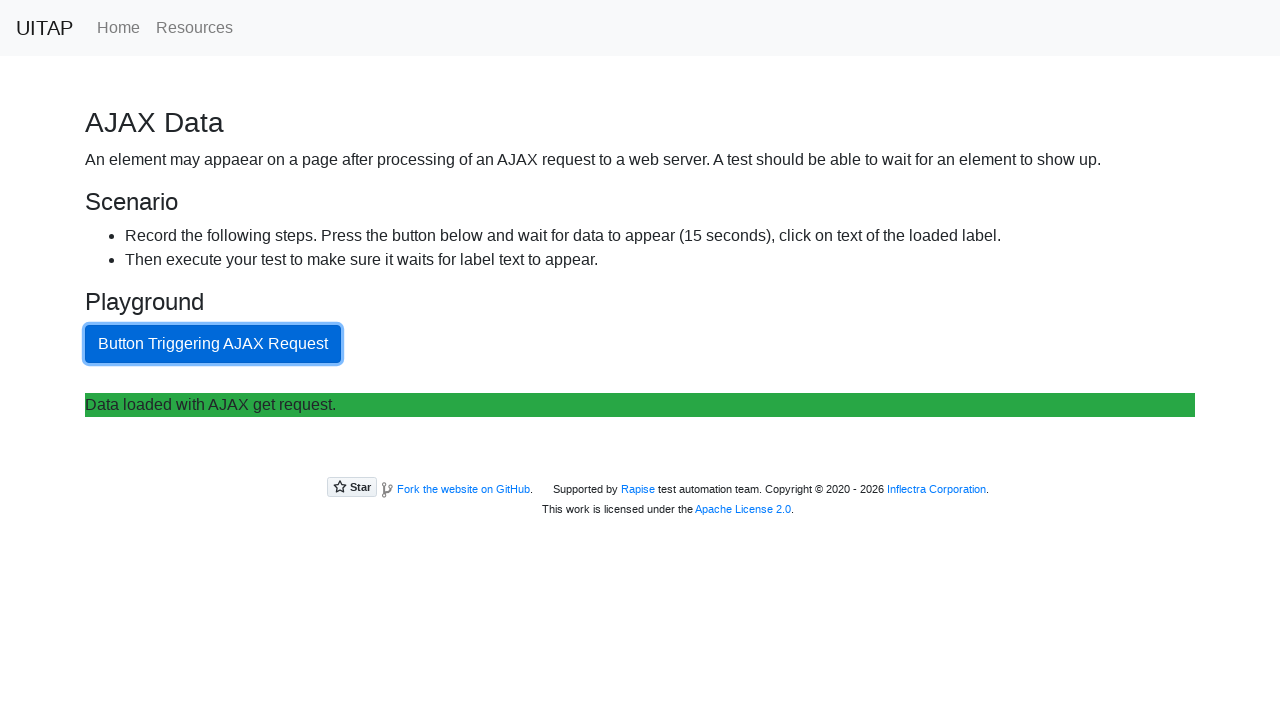

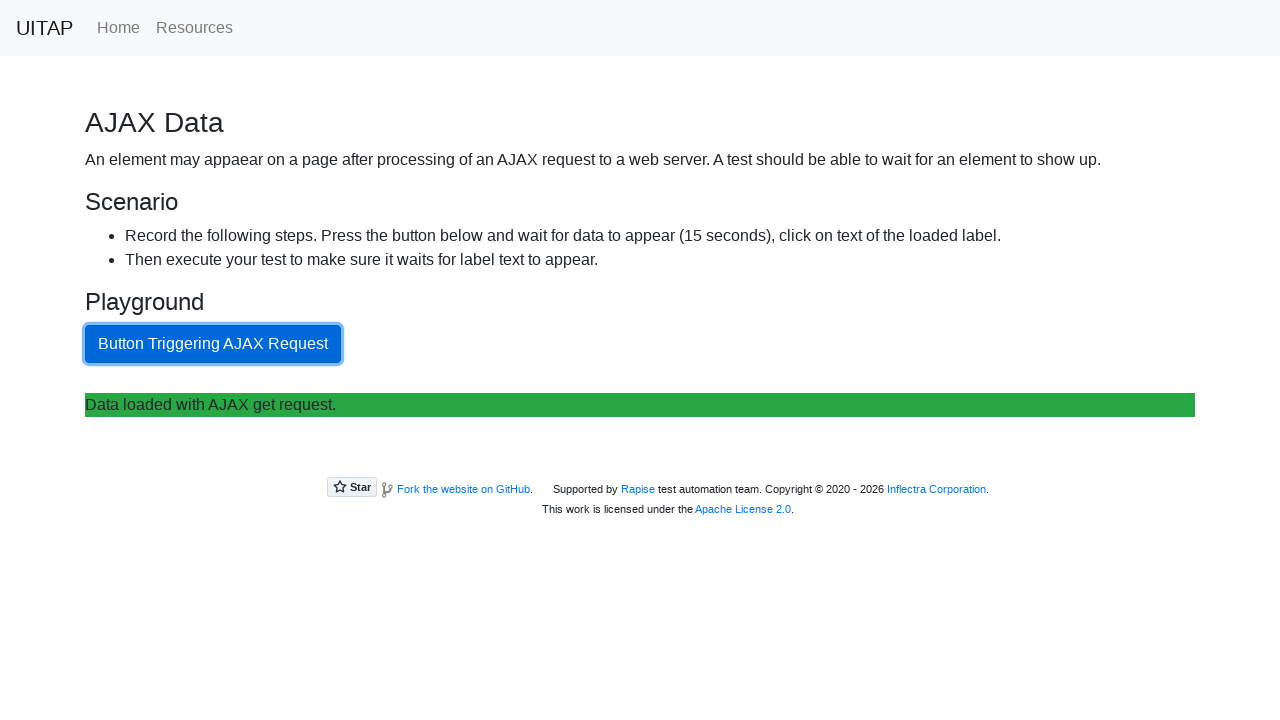